Navigates to an Angular demo application and clicks the Library navigation button to test page navigation functionality

Starting URL: https://www.rahulshettyacademy.com/angularAppdemo/

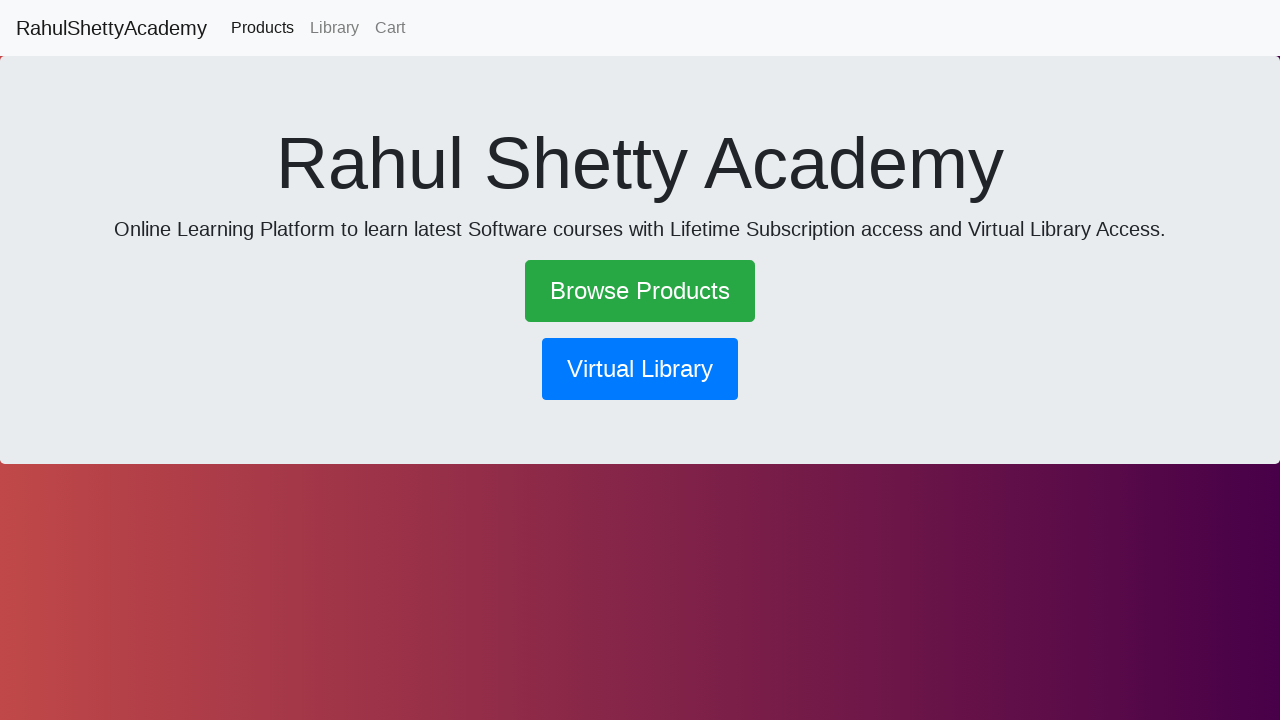

Clicked the Library navigation button at (640, 369) on button[routerlink='/library']
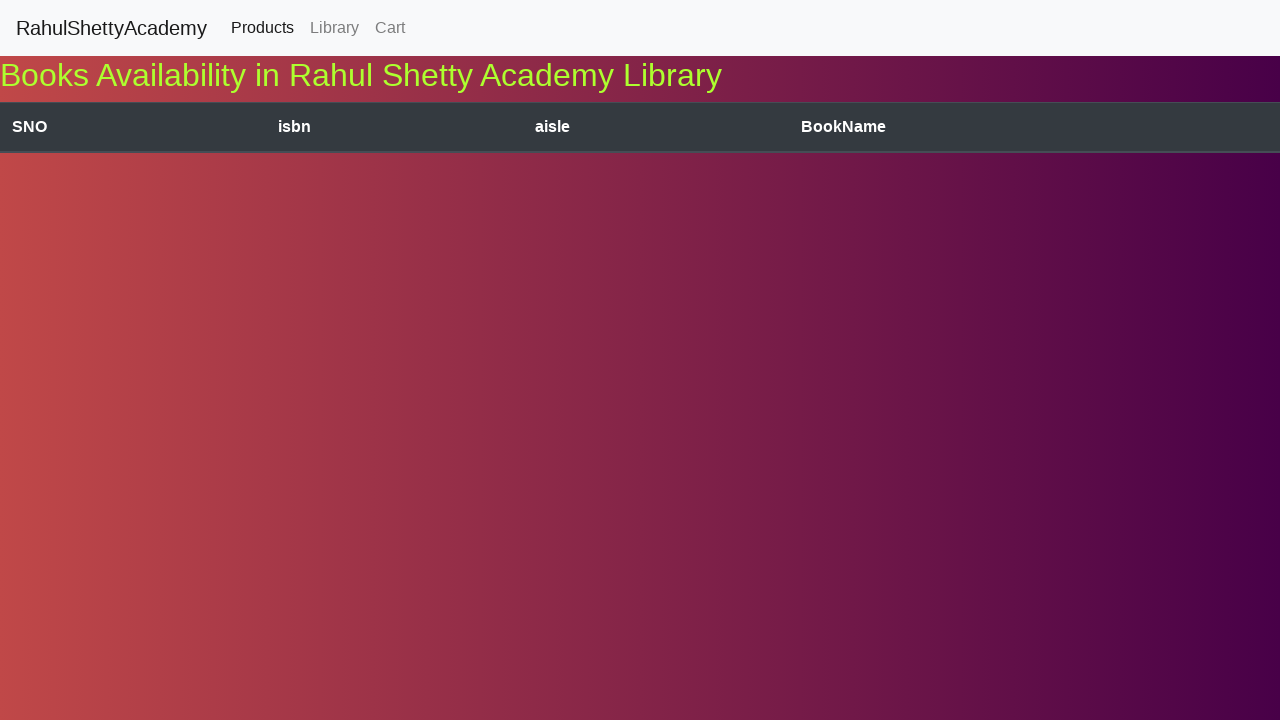

Navigation completed and network became idle
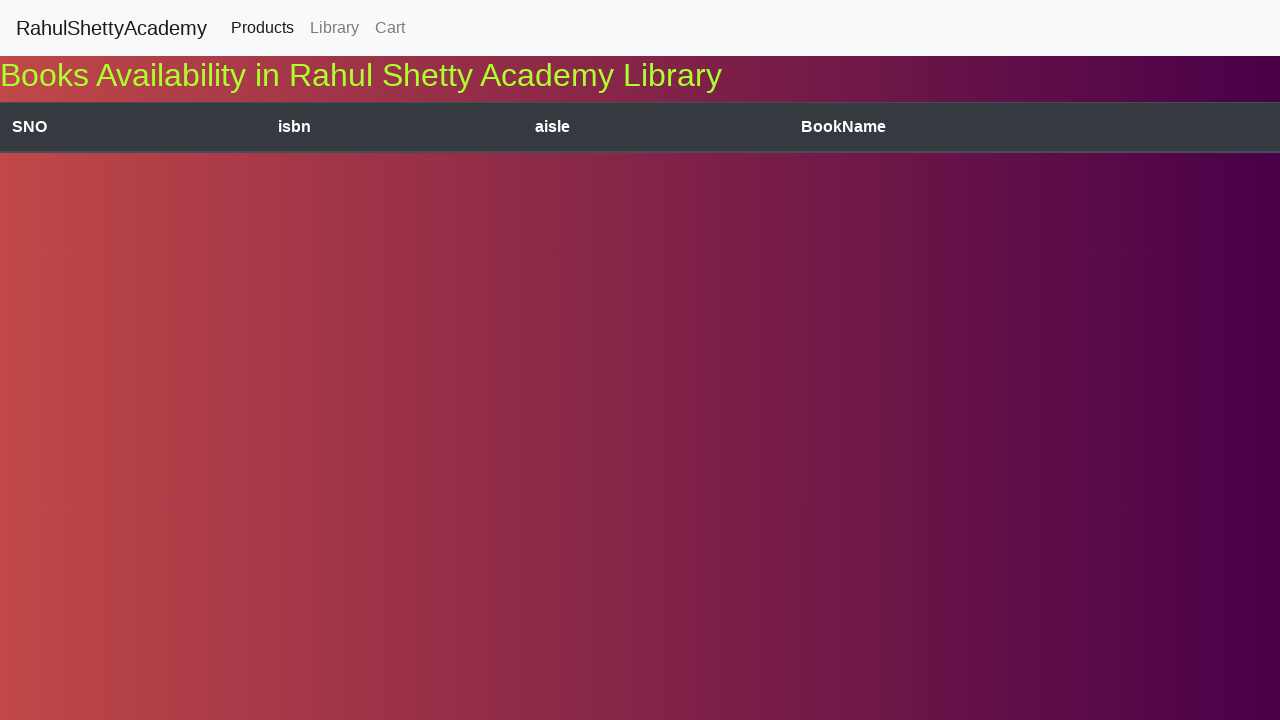

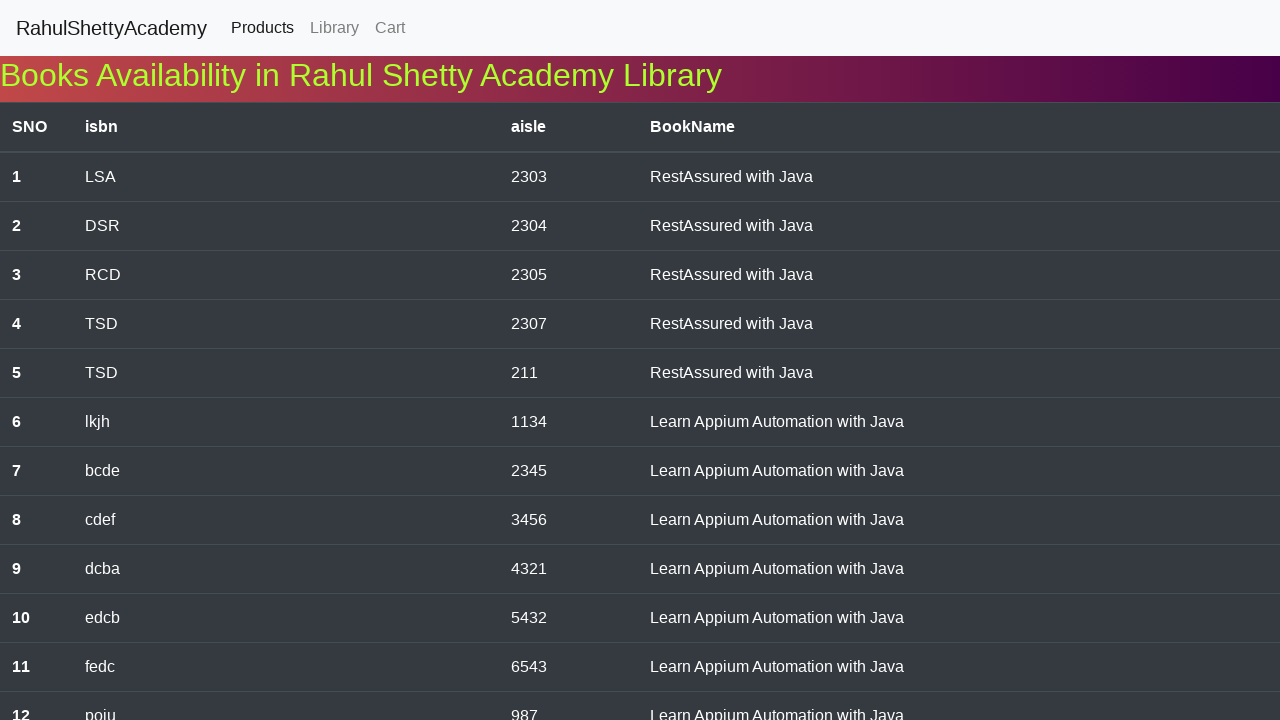